Tests HTML popup functionality on SweetAlert demo page by clicking a button to trigger an error popup, verifying the error icon, title, and text are displayed, then closing the popup

Starting URL: https://sweetalert.js.org/

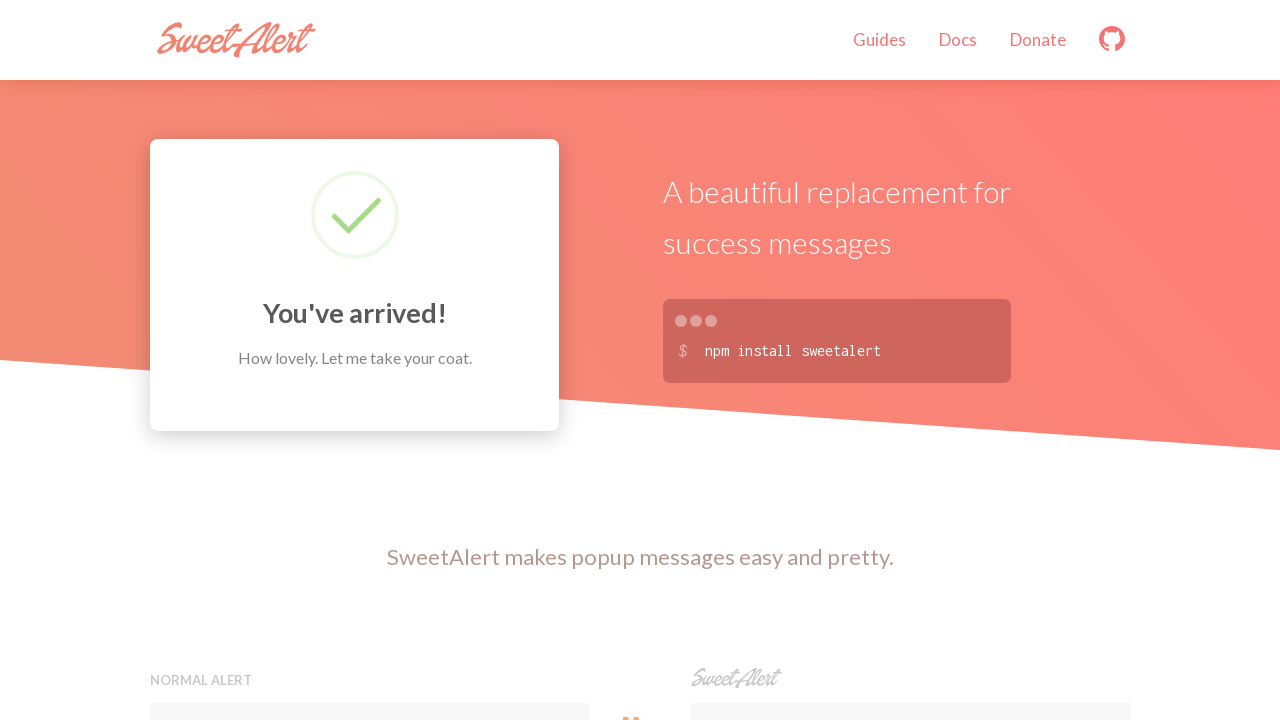

Clicked button to trigger SweetAlert popup at (910, 360) on xpath=//button[contains(@onclick, 'swal')]
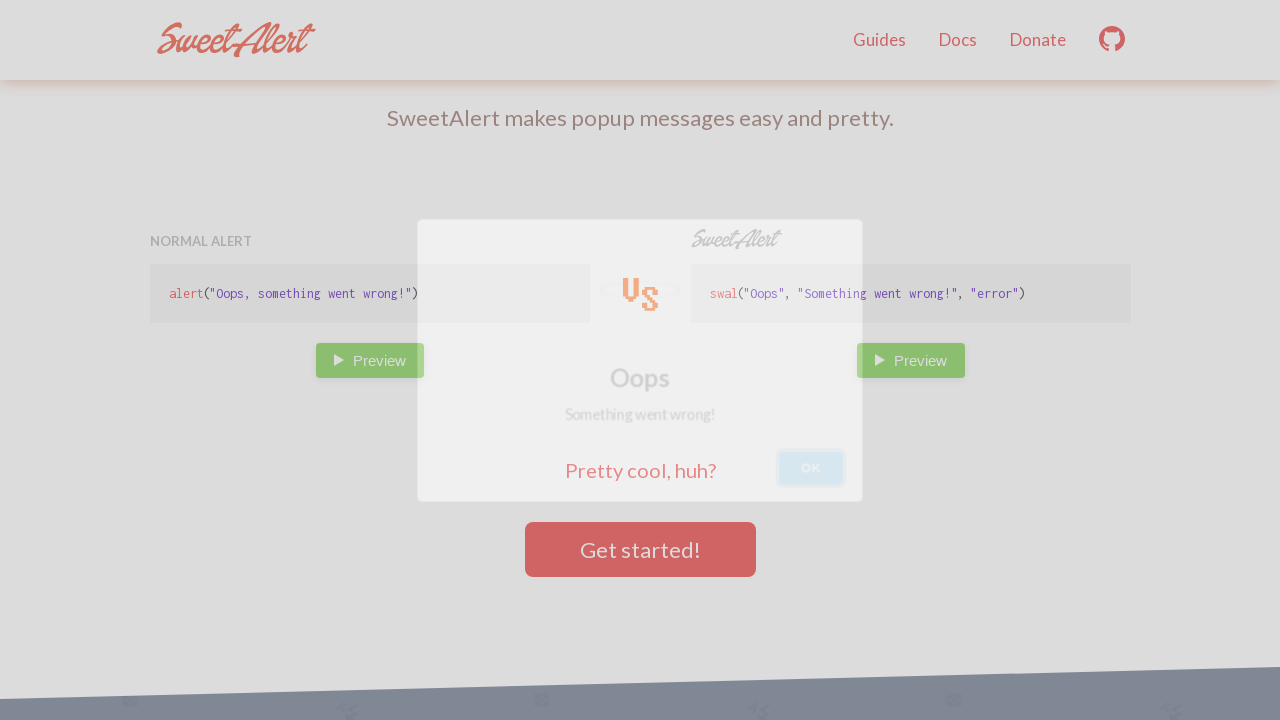

HTML popup dialog appeared
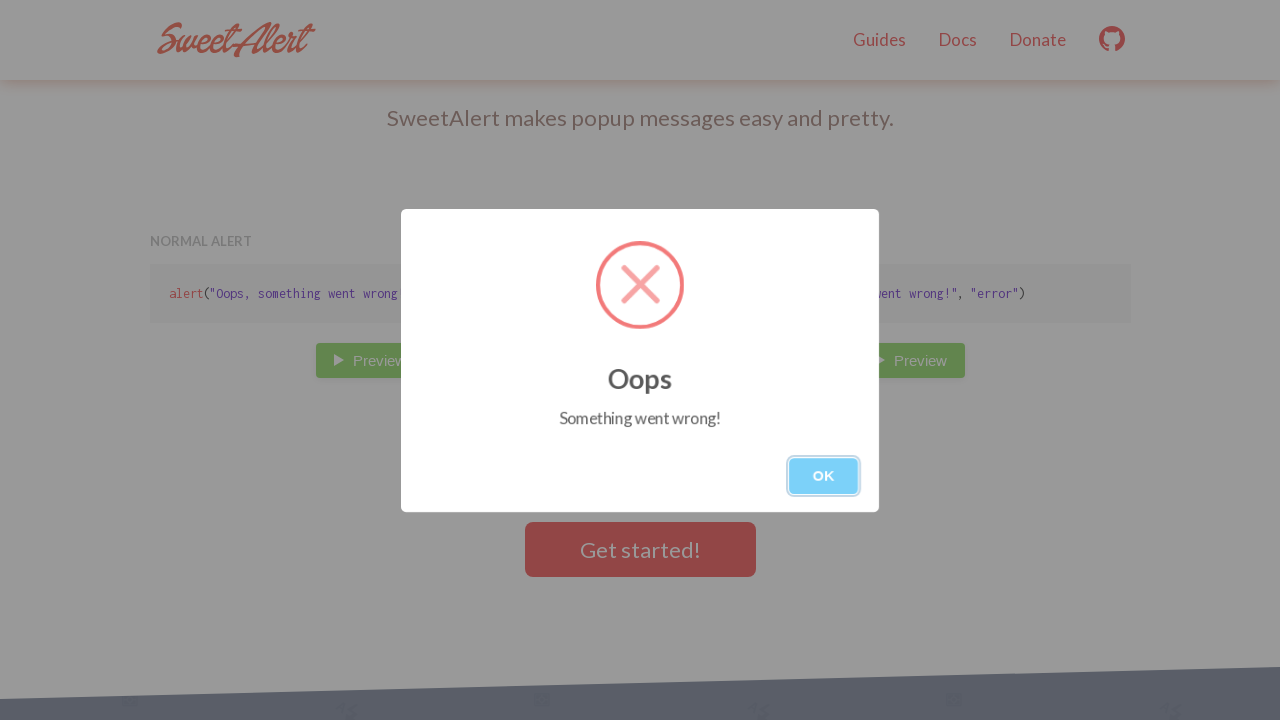

Verified error icon is displayed in popup
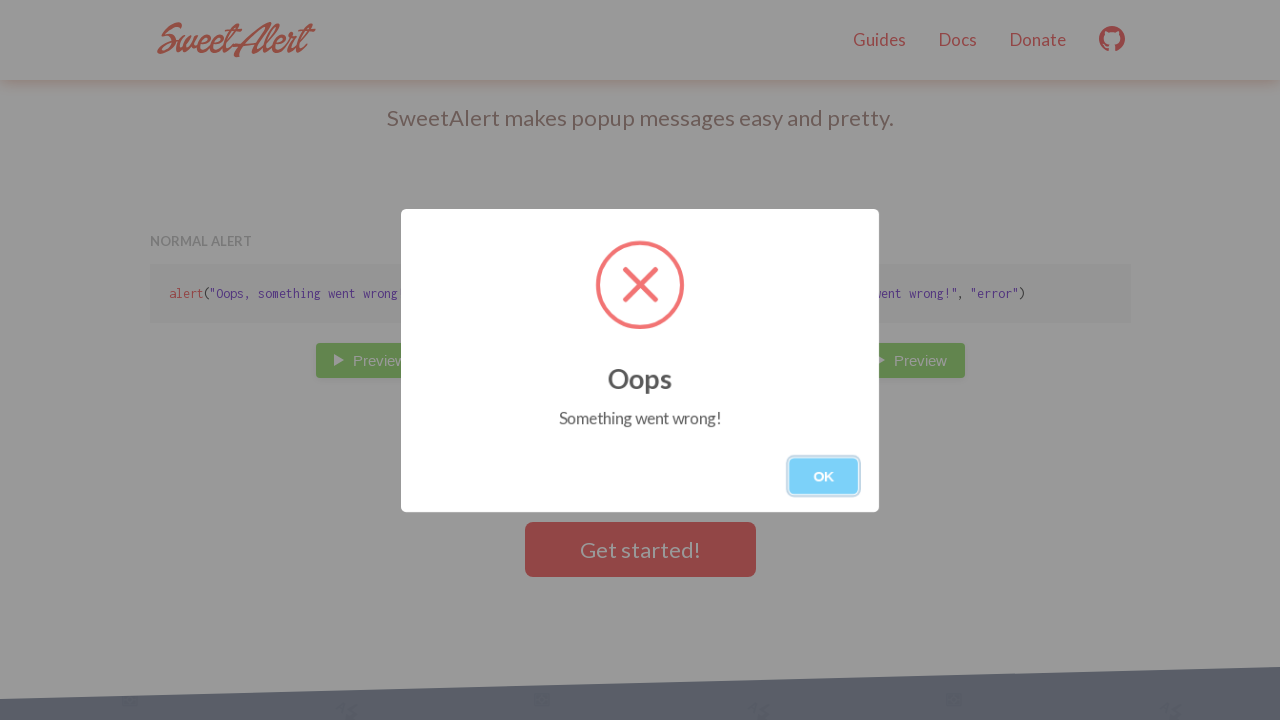

Verified popup title is present
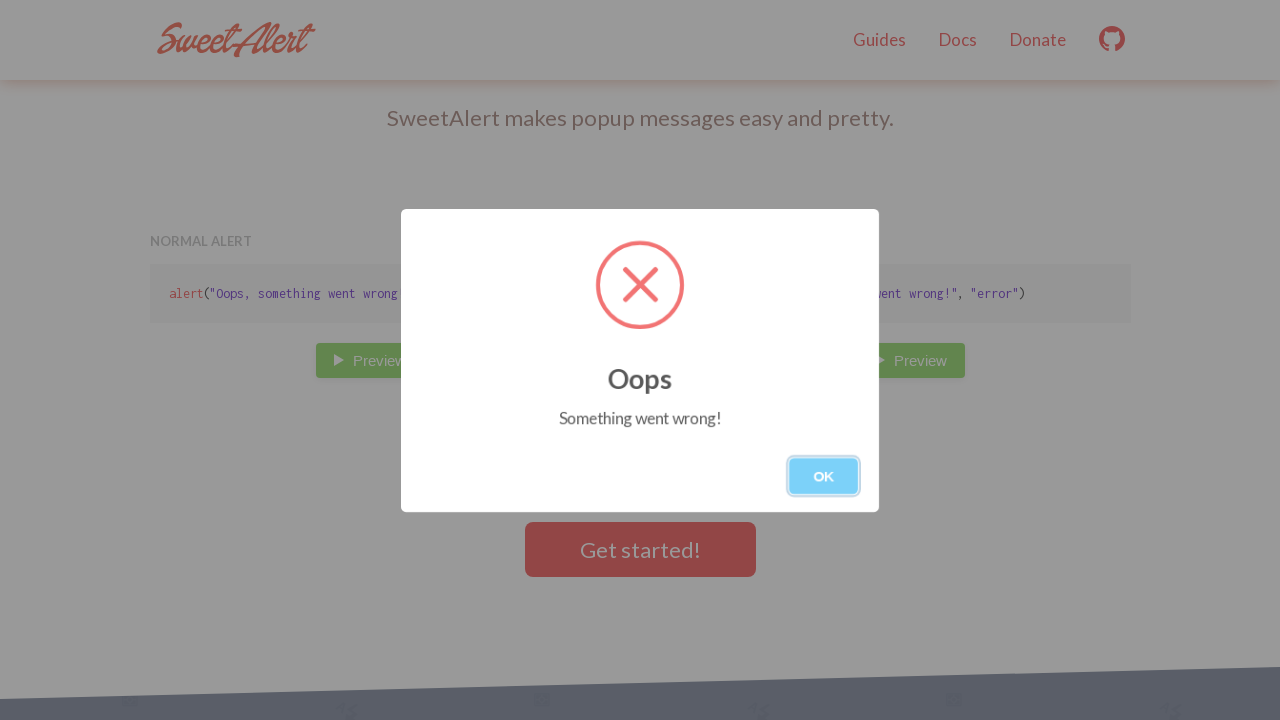

Verified popup text is present
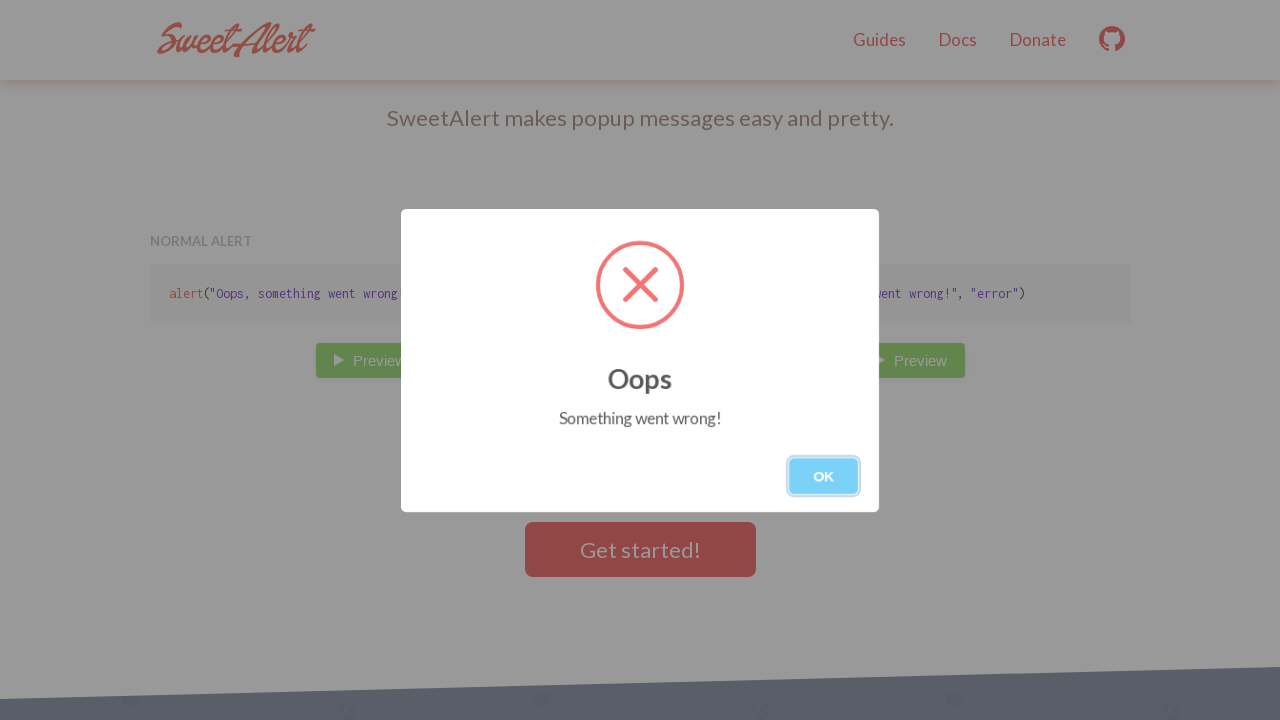

Clicked OK button to close popup at (824, 476) on xpath=//button[.='OK']
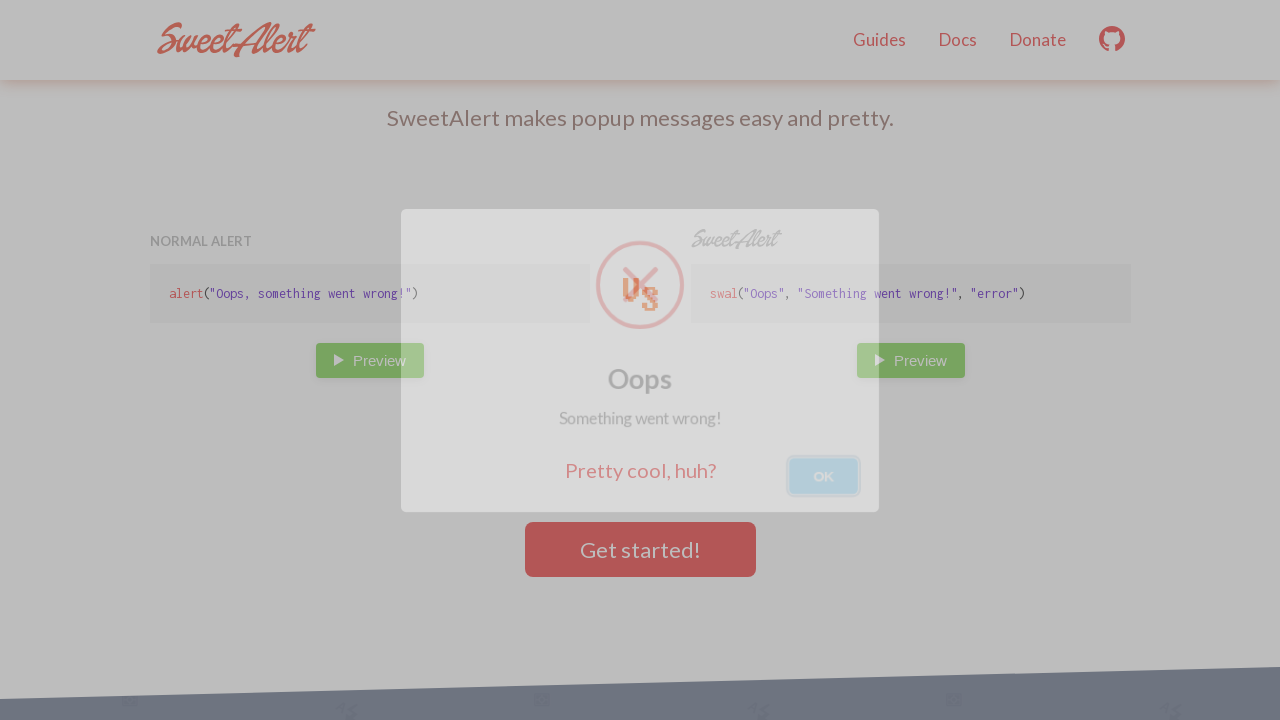

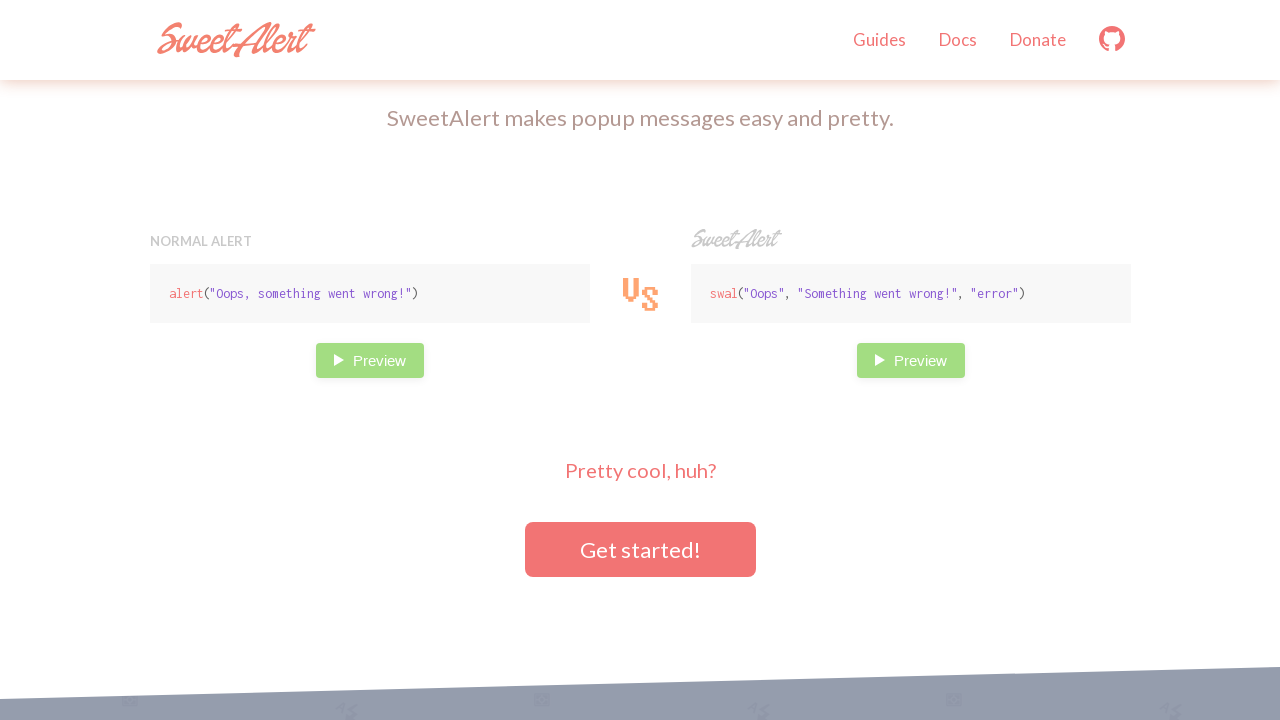